Tests checkbox selection for senior citizen discount and passenger count selection by clicking the increment button multiple times on a travel booking form

Starting URL: https://rahulshettyacademy.com/dropdownsPractise/

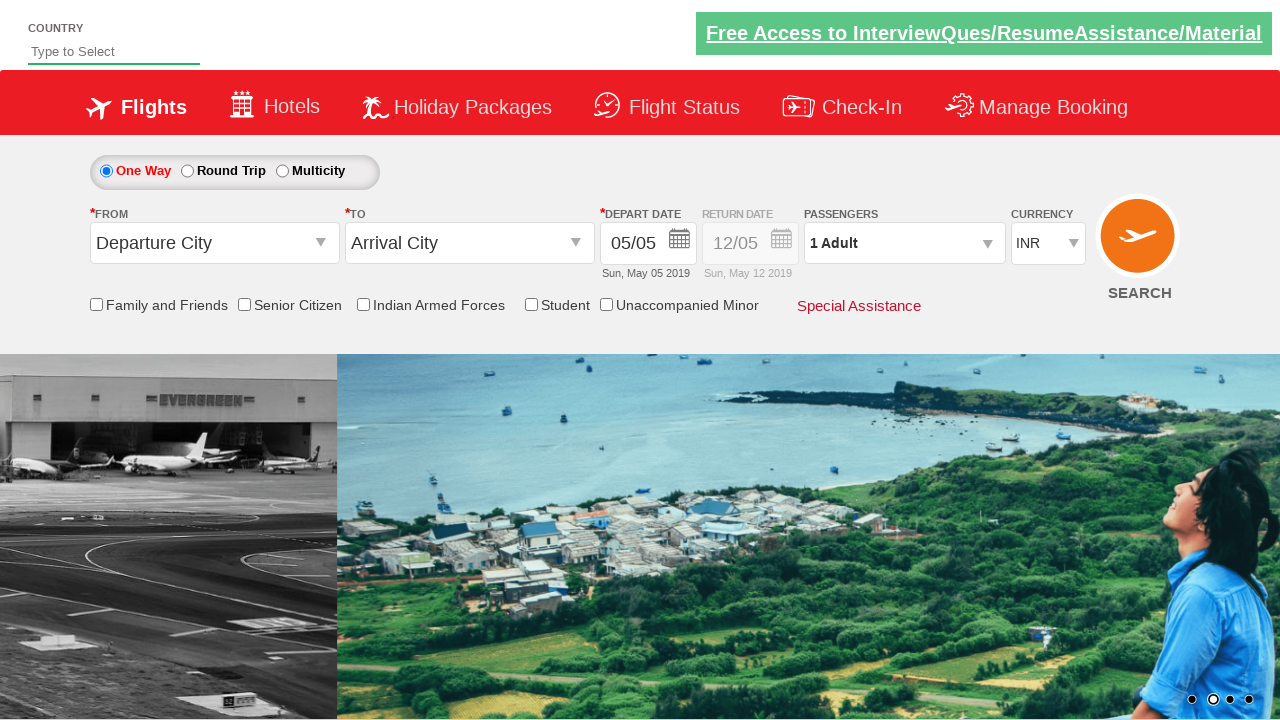

Clicked senior citizen discount checkbox at (244, 304) on #ctl00_mainContent_chk_SeniorCitizenDiscount
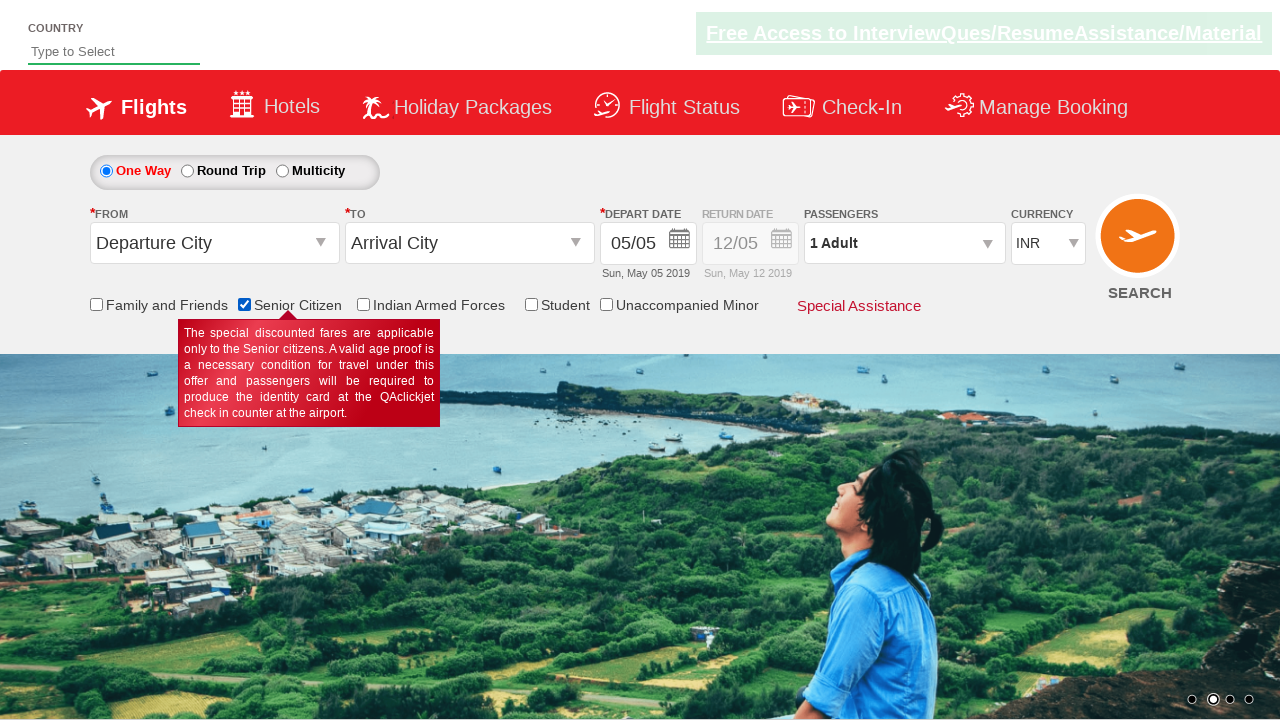

Verified that senior citizen discount checkbox is selected
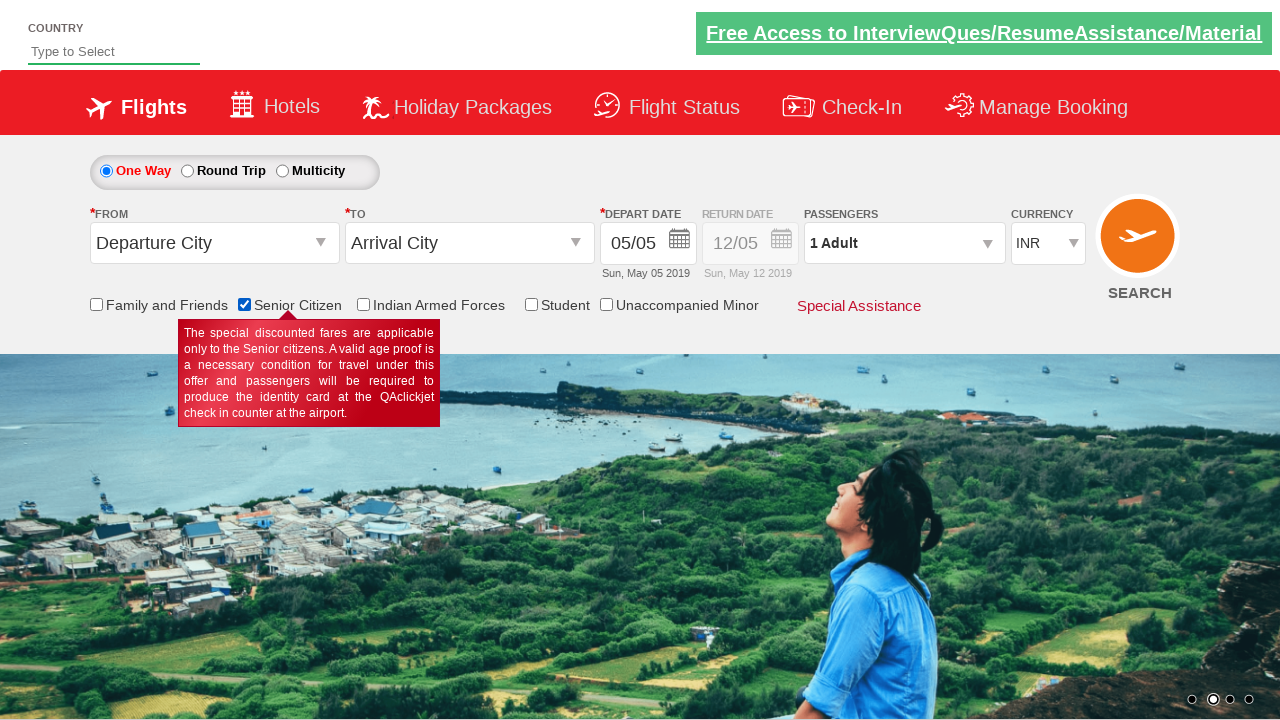

Retrieved total checkbox count: 6
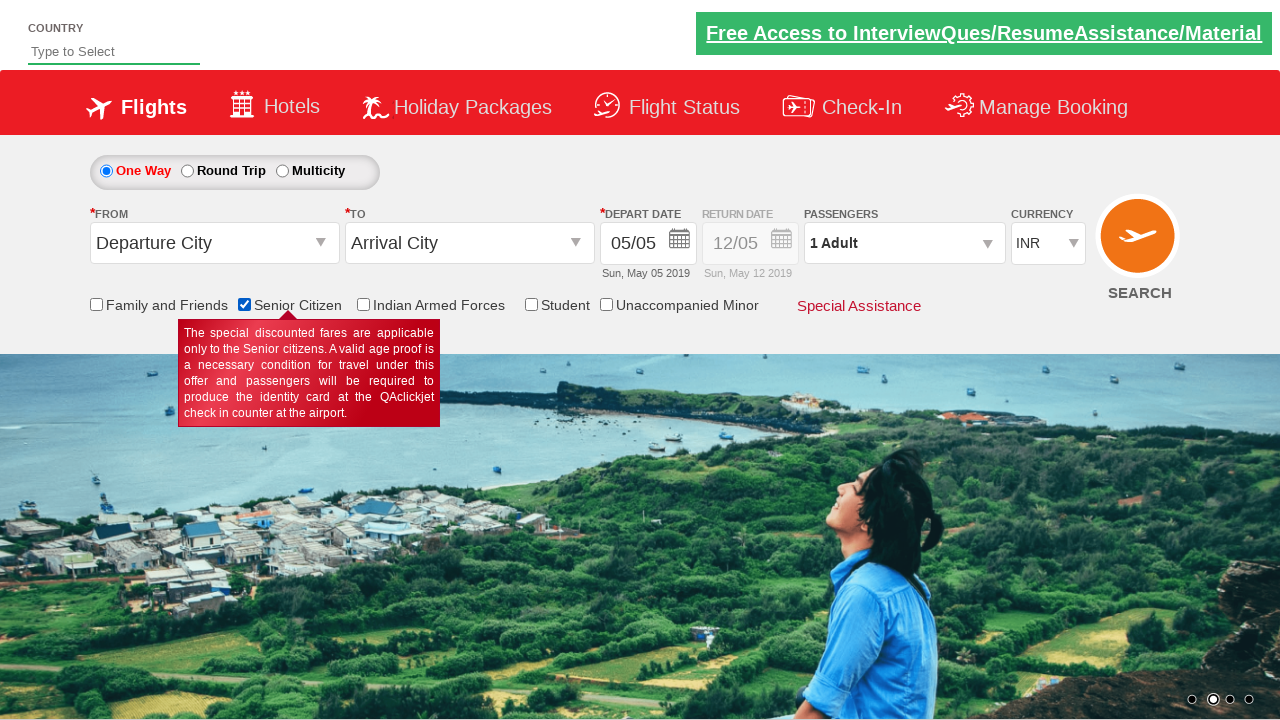

Clicked on passenger info dropdown to open it at (904, 243) on #divpaxinfo
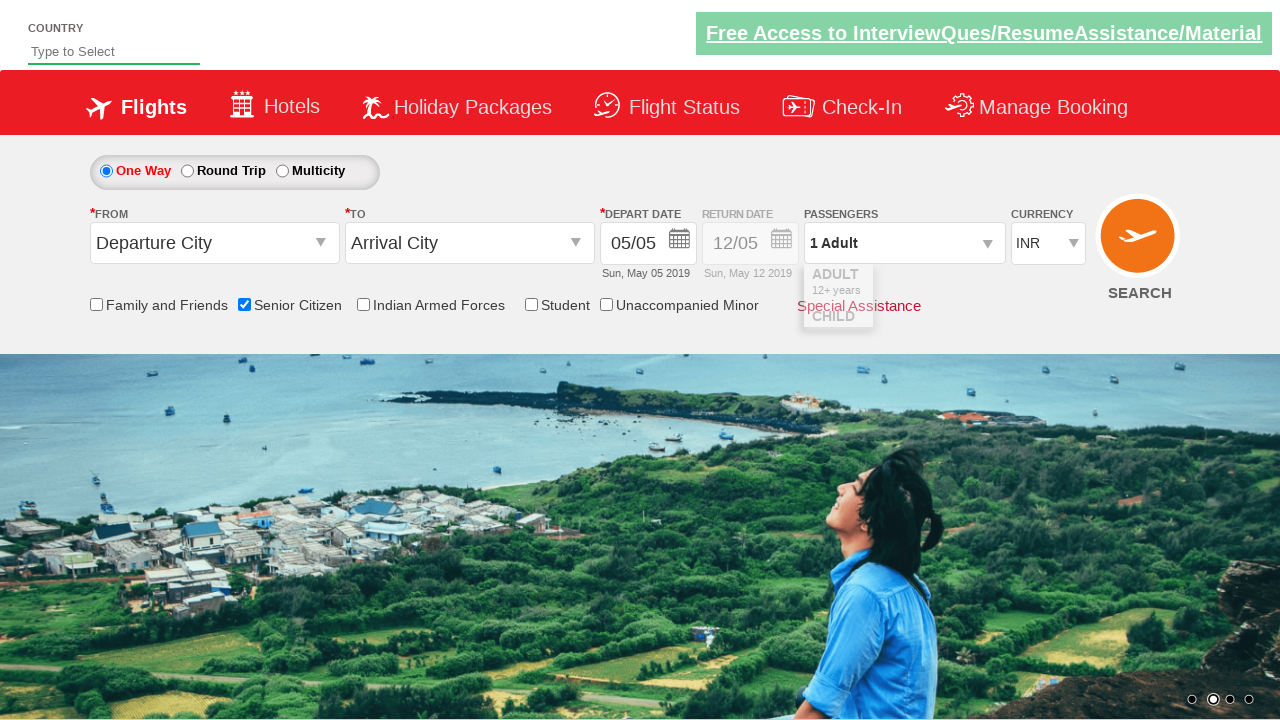

Waited 3 seconds for dropdown to fully open
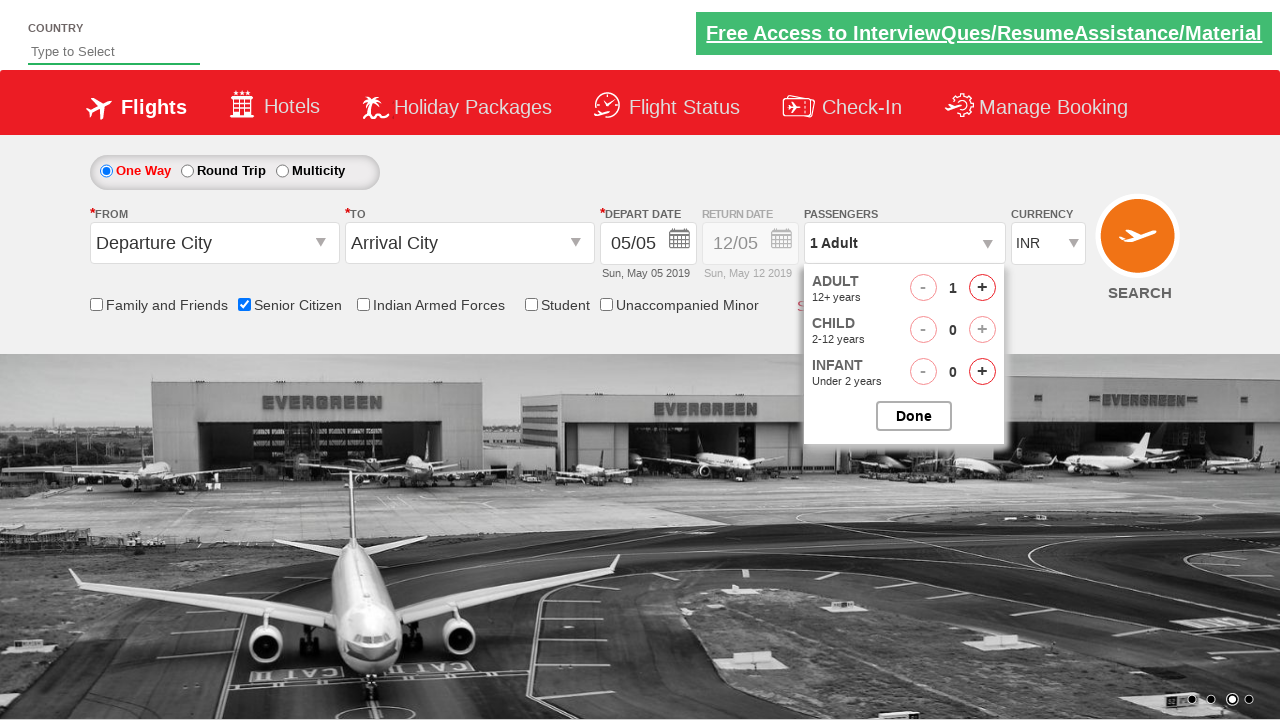

Clicked increment adult button (iteration 1 of 4) at (982, 288) on #hrefIncAdt
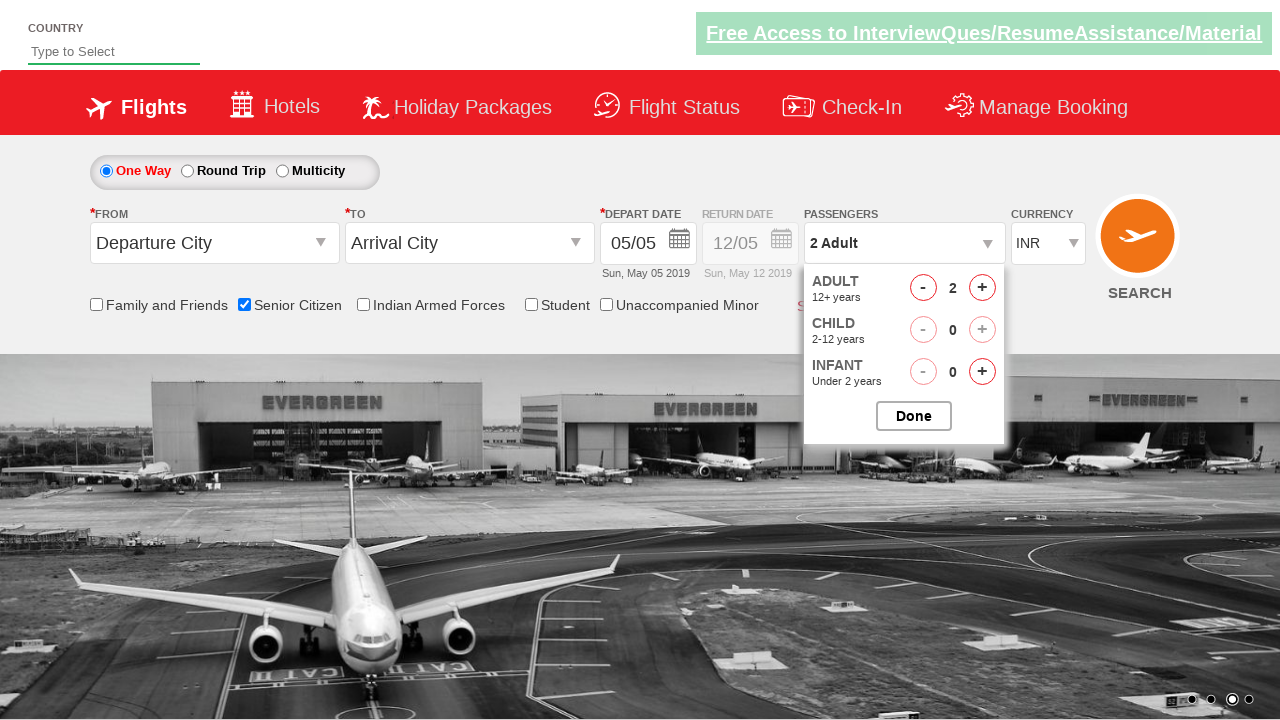

Clicked increment adult button (iteration 2 of 4) at (982, 288) on #hrefIncAdt
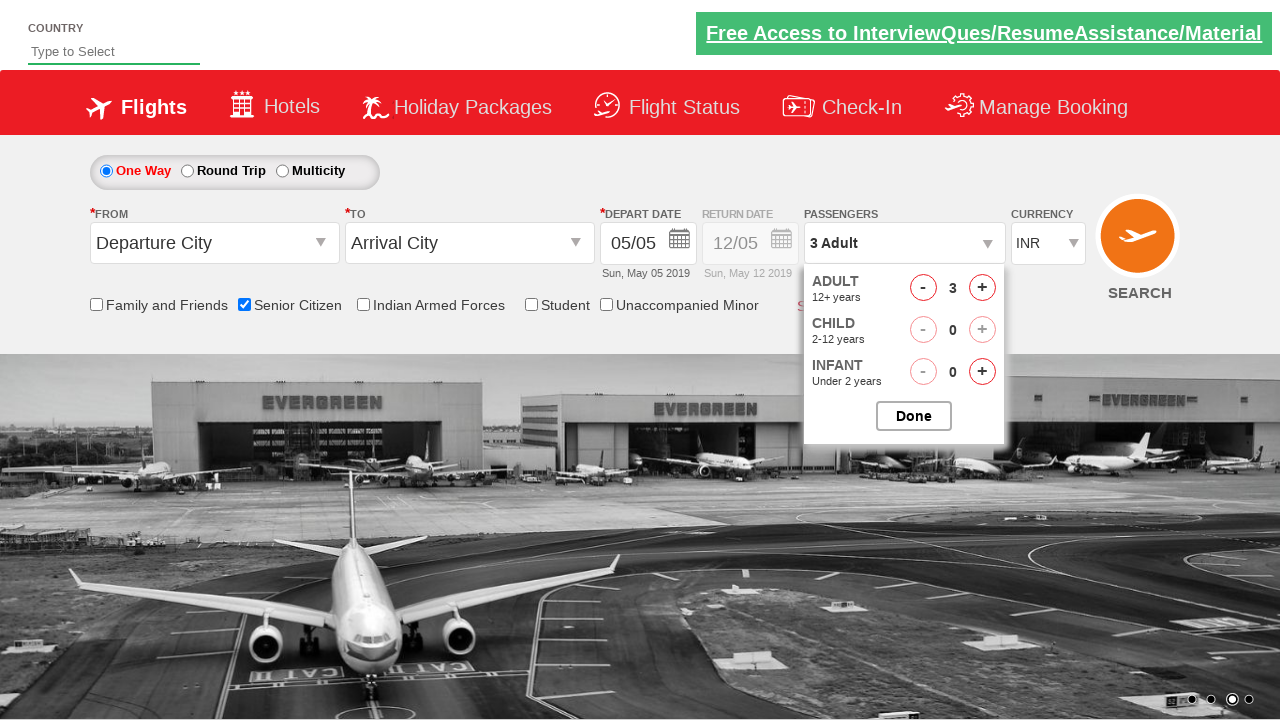

Clicked increment adult button (iteration 3 of 4) at (982, 288) on #hrefIncAdt
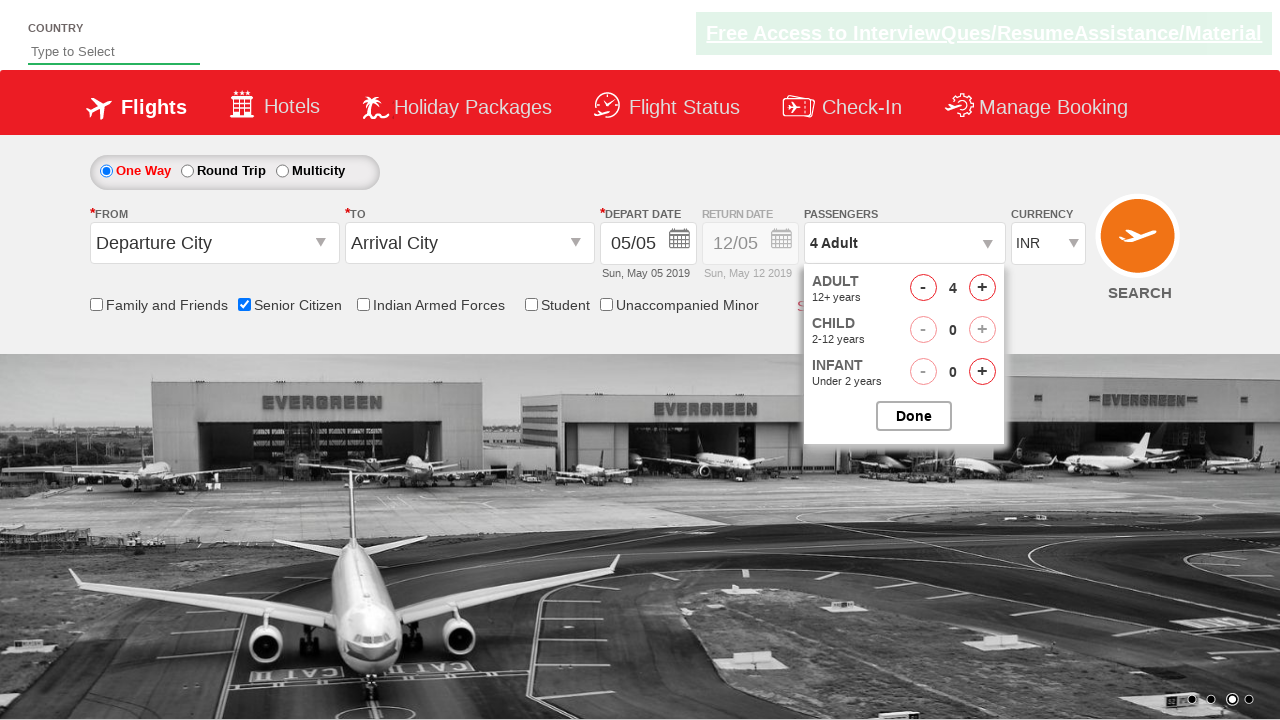

Clicked increment adult button (iteration 4 of 4) at (982, 288) on #hrefIncAdt
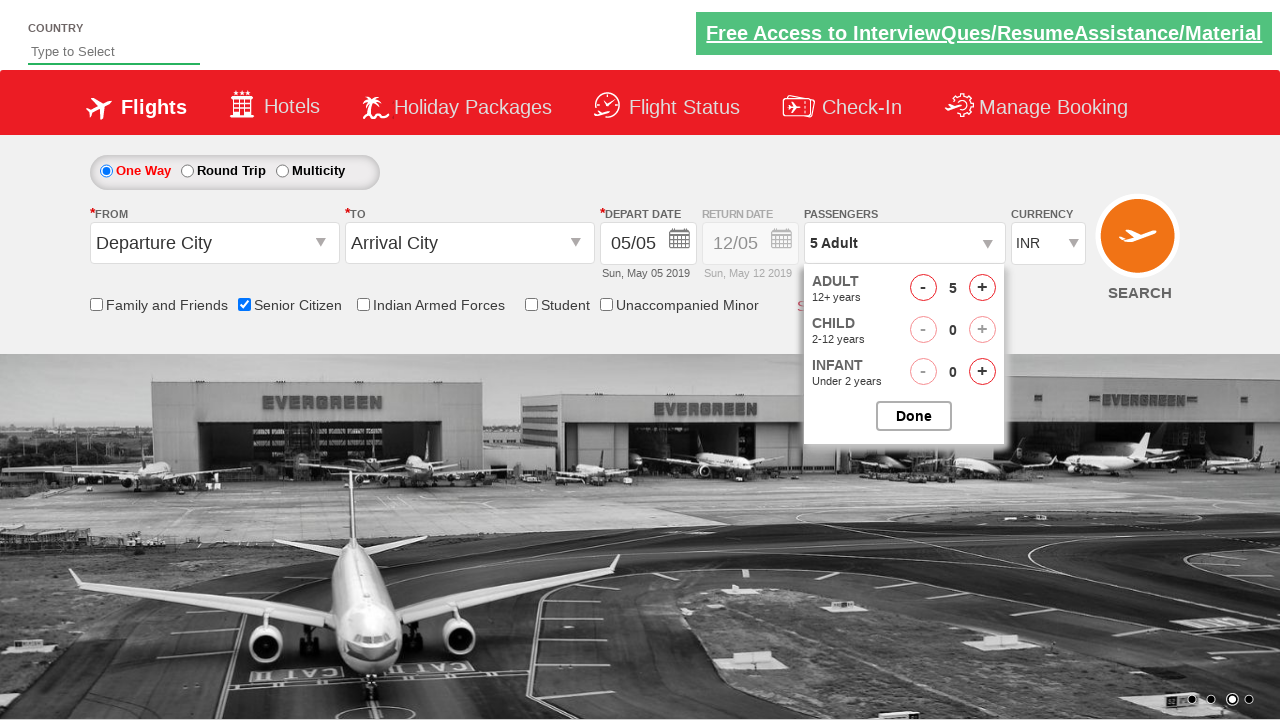

Retrieved passenger info text: 5 Adult
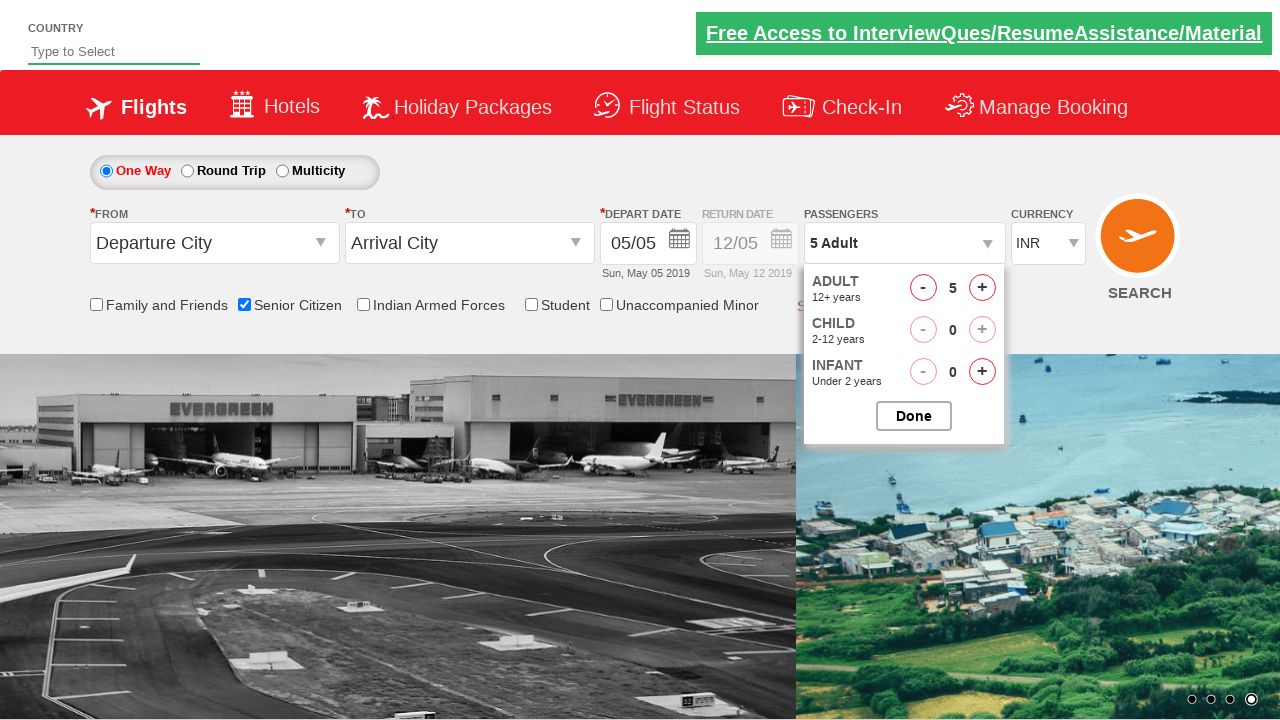

Verified passenger count is 5 adults
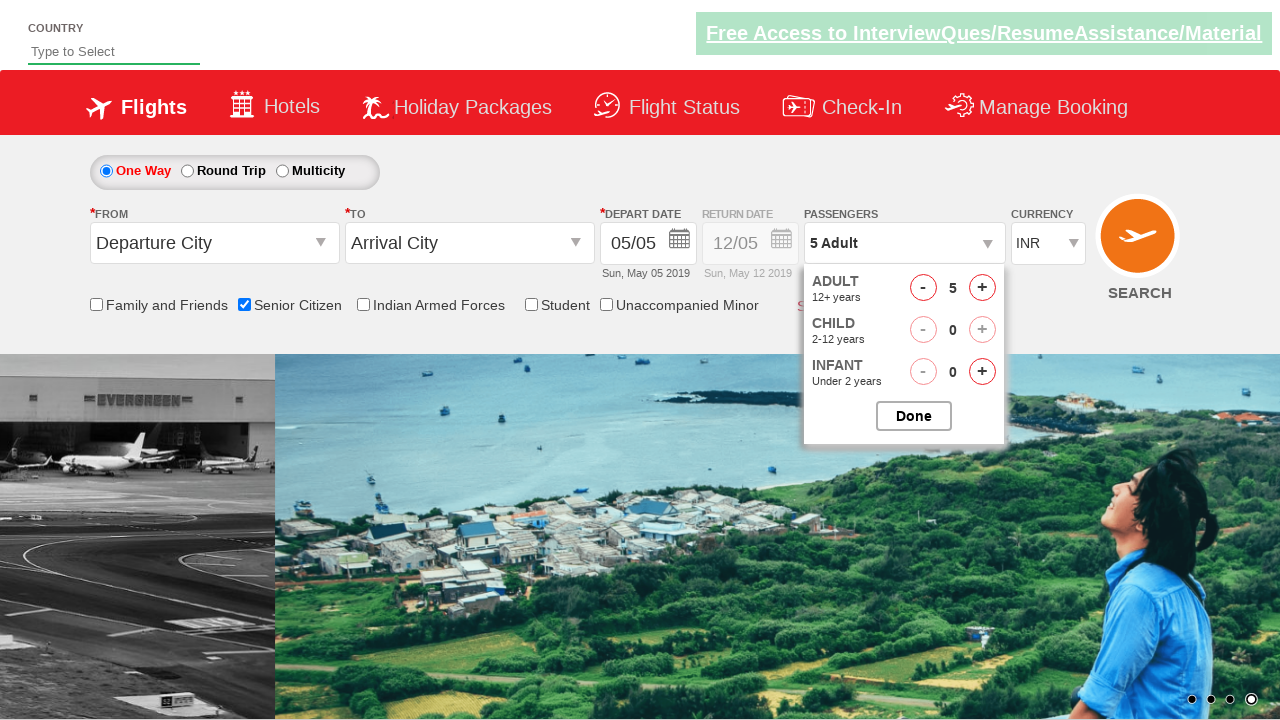

Closed passenger selection dropdown at (914, 416) on #btnclosepaxoption
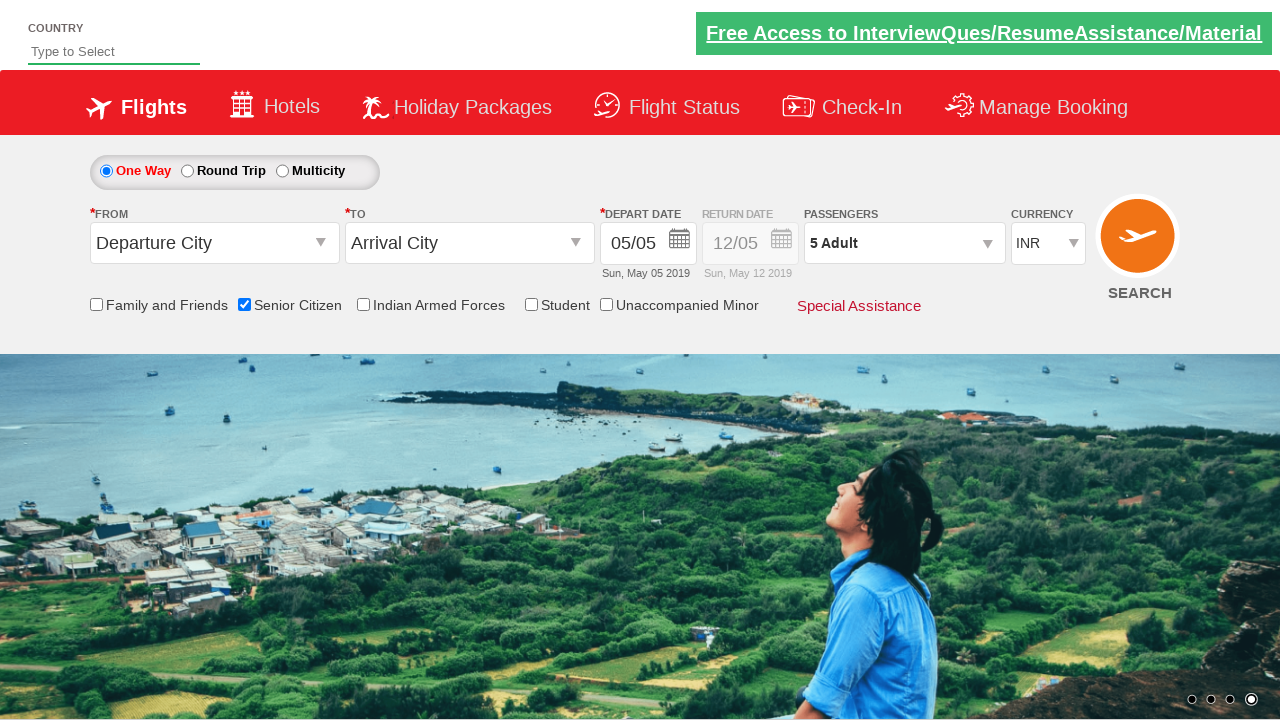

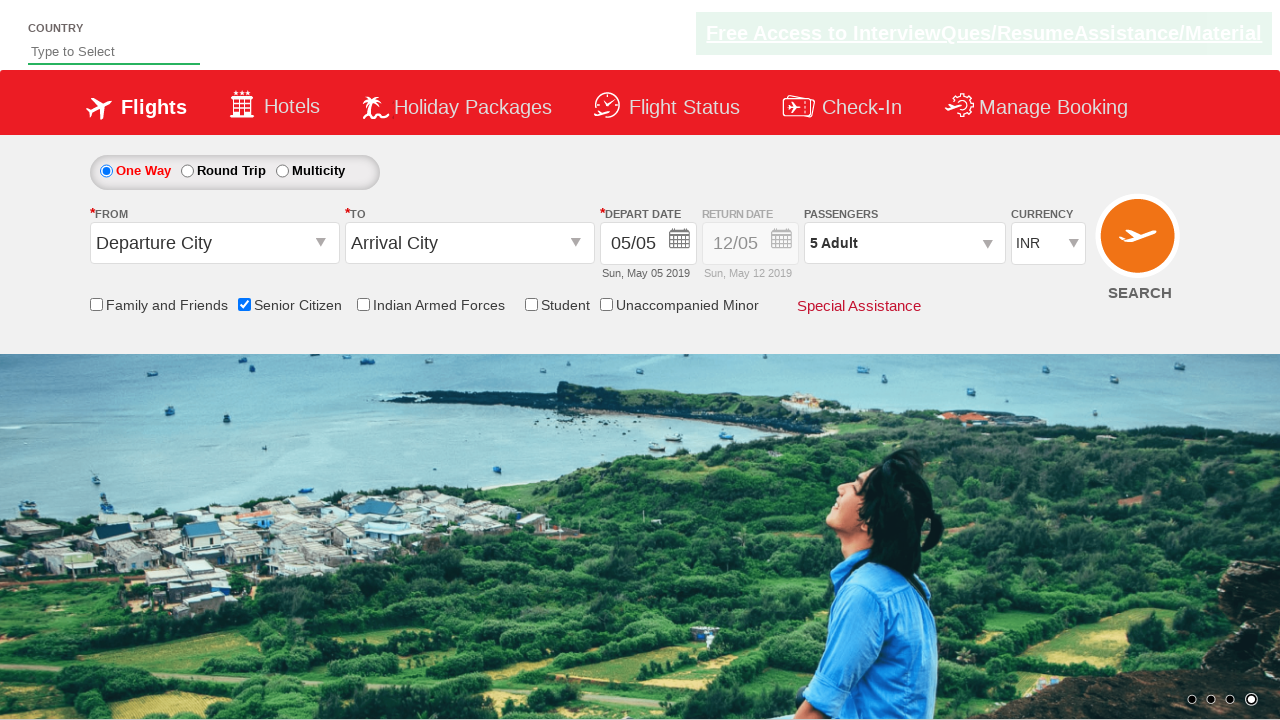